Tests contact form validation by clicking submit without filling fields first to trigger validation errors, then fills in the mandatory fields (forename, email, message) to verify errors are cleared.

Starting URL: http://jupiter.cloud.planittesting.com

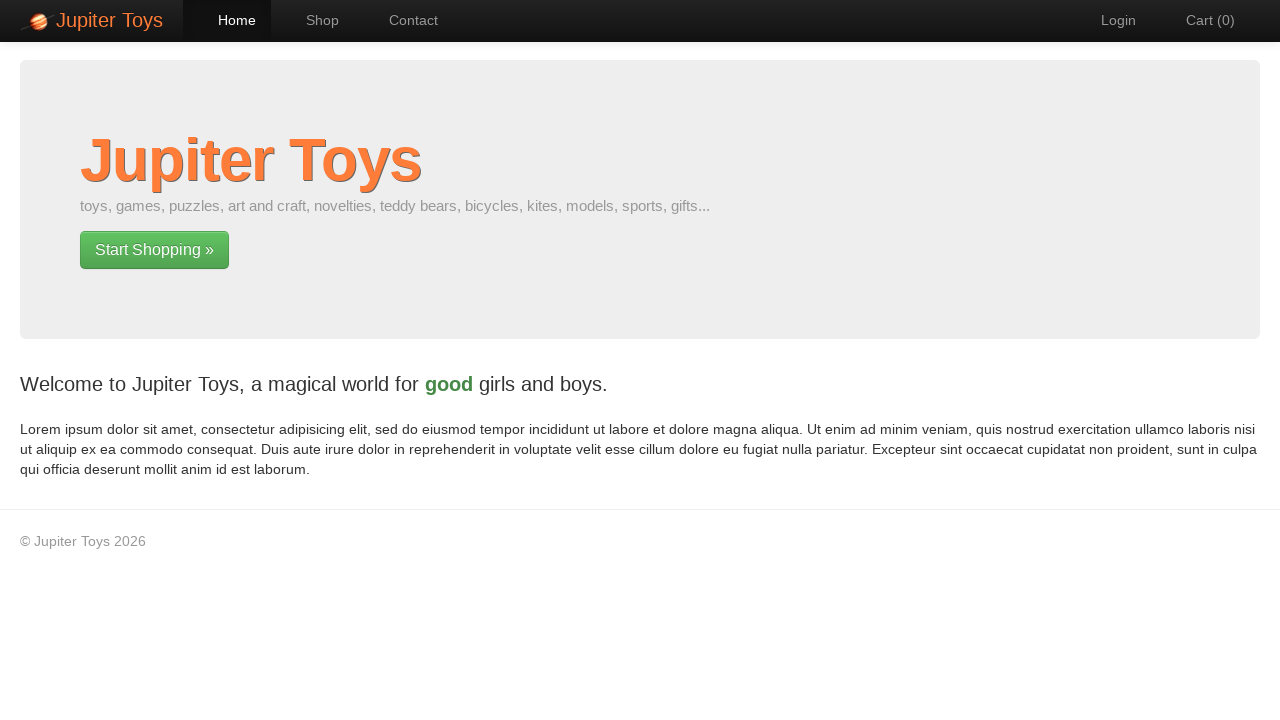

Clicked Contact navigation link at (404, 20) on #nav-contact
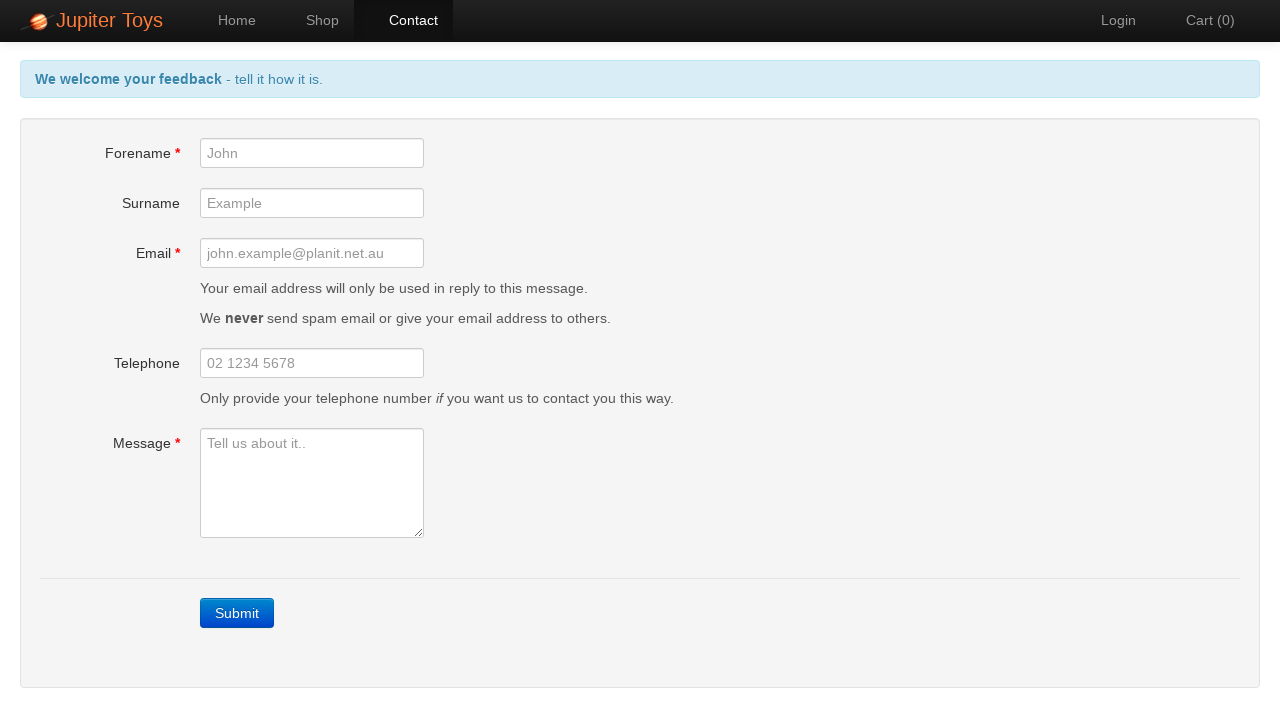

Submit button is present on the contact form
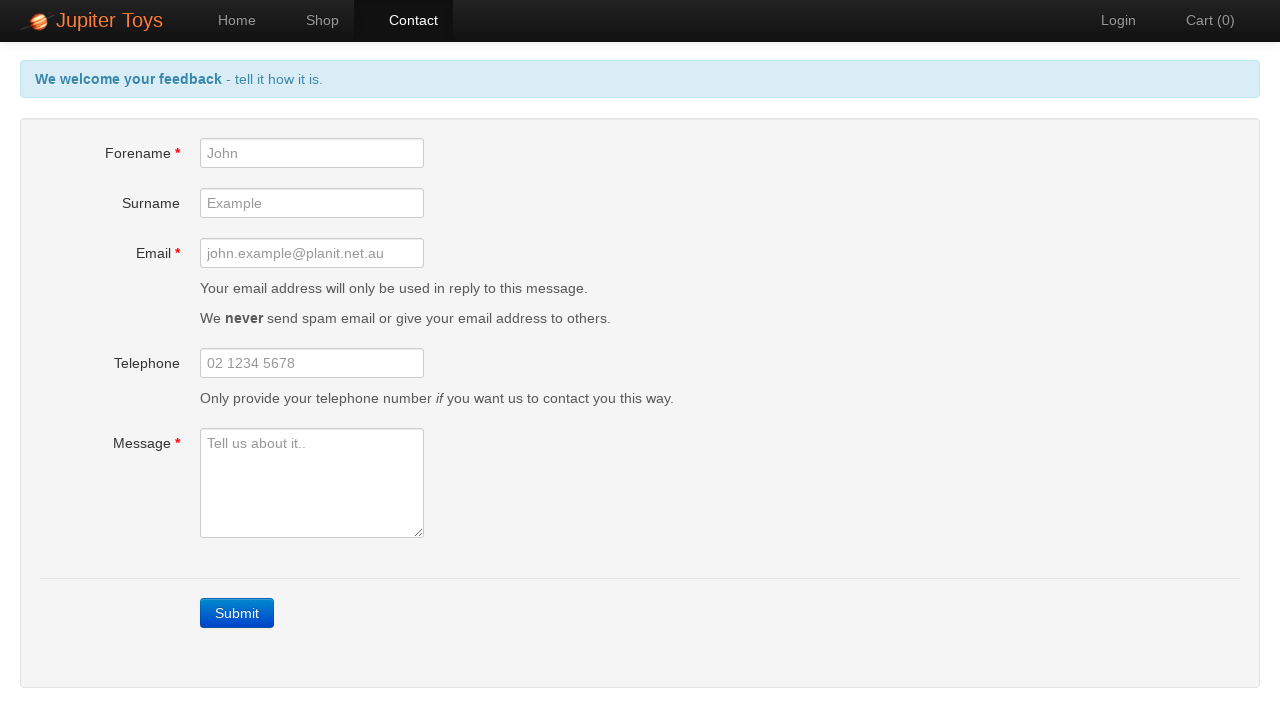

Clicked Submit button without filling any fields to trigger validation errors at (237, 613) on text=Submit
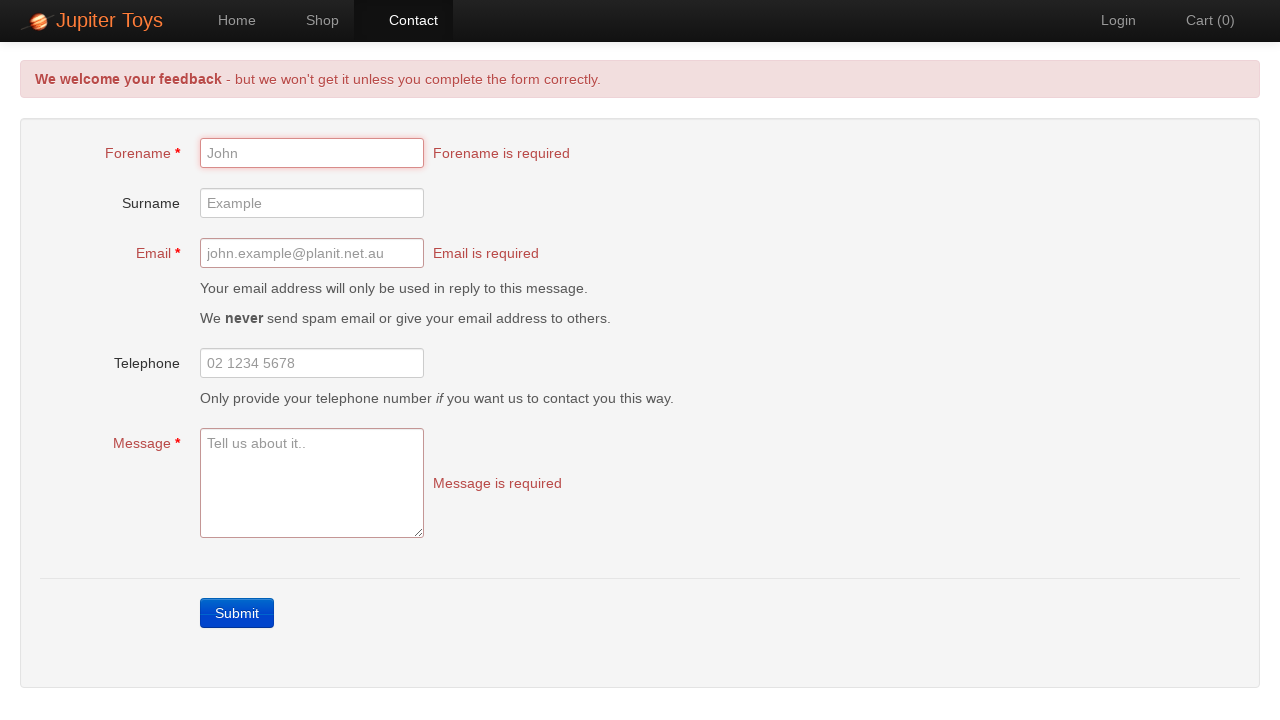

Forename validation error appeared
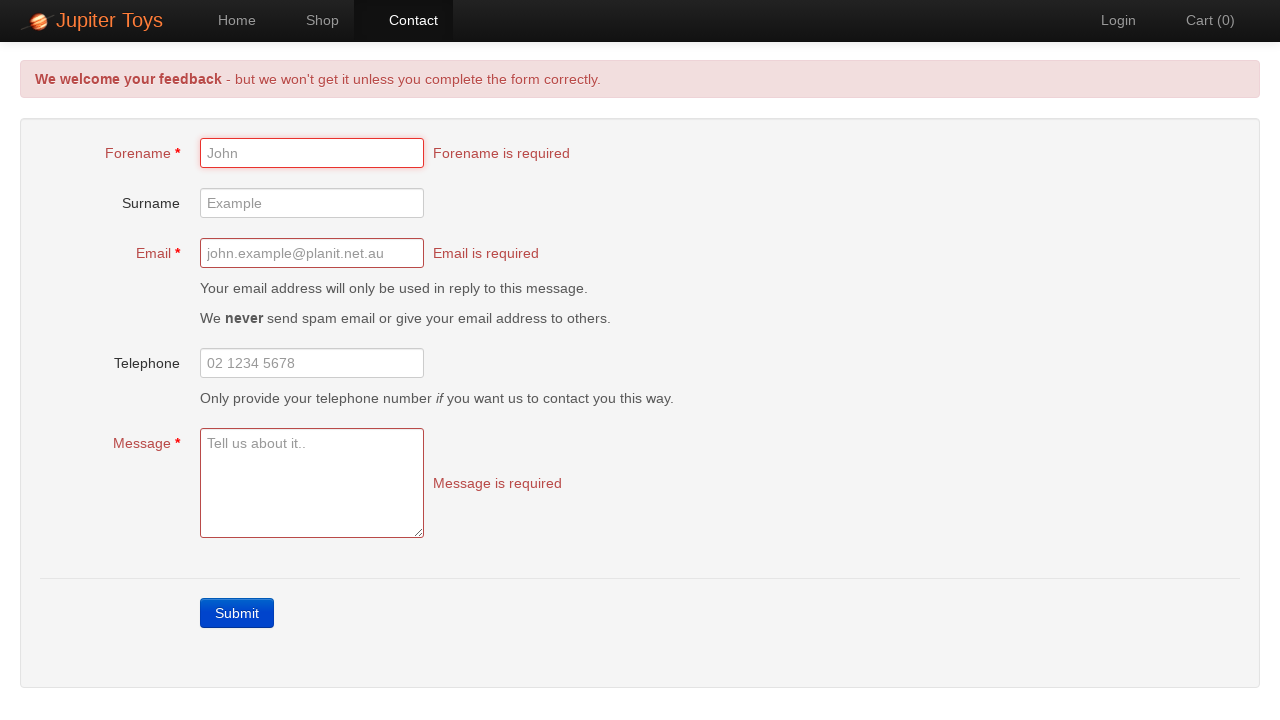

Email validation error appeared
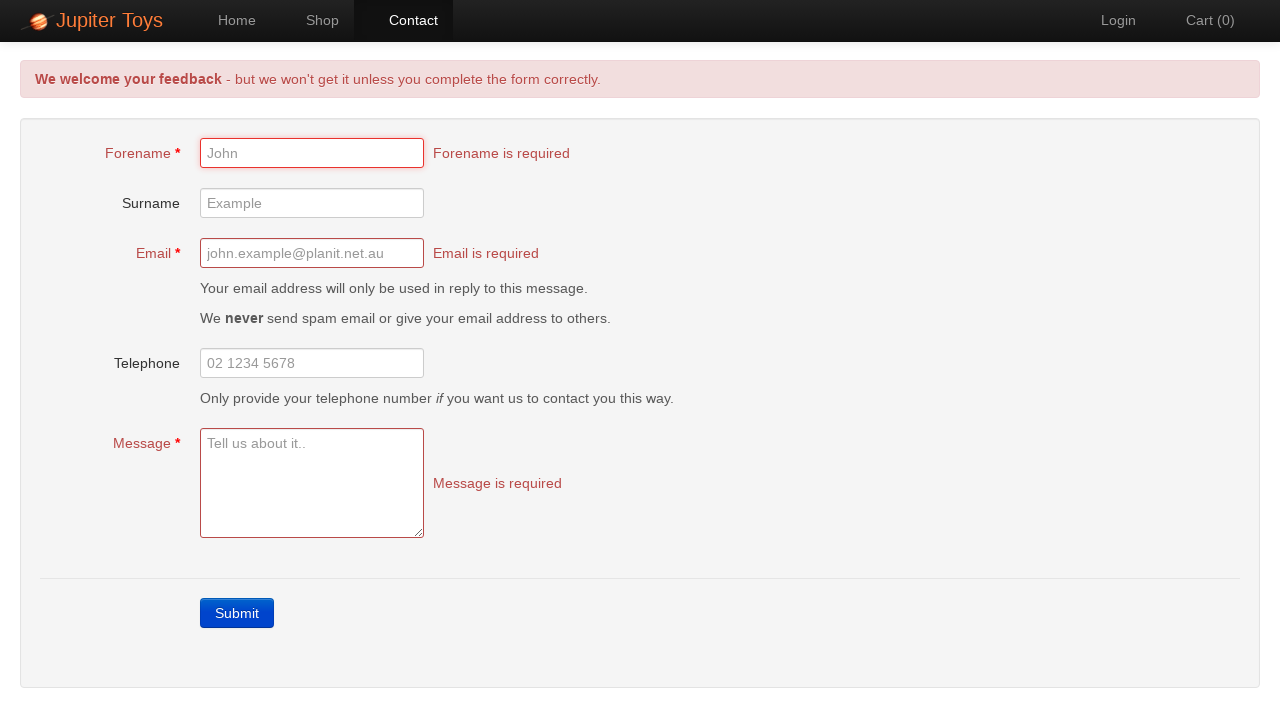

Message validation error appeared
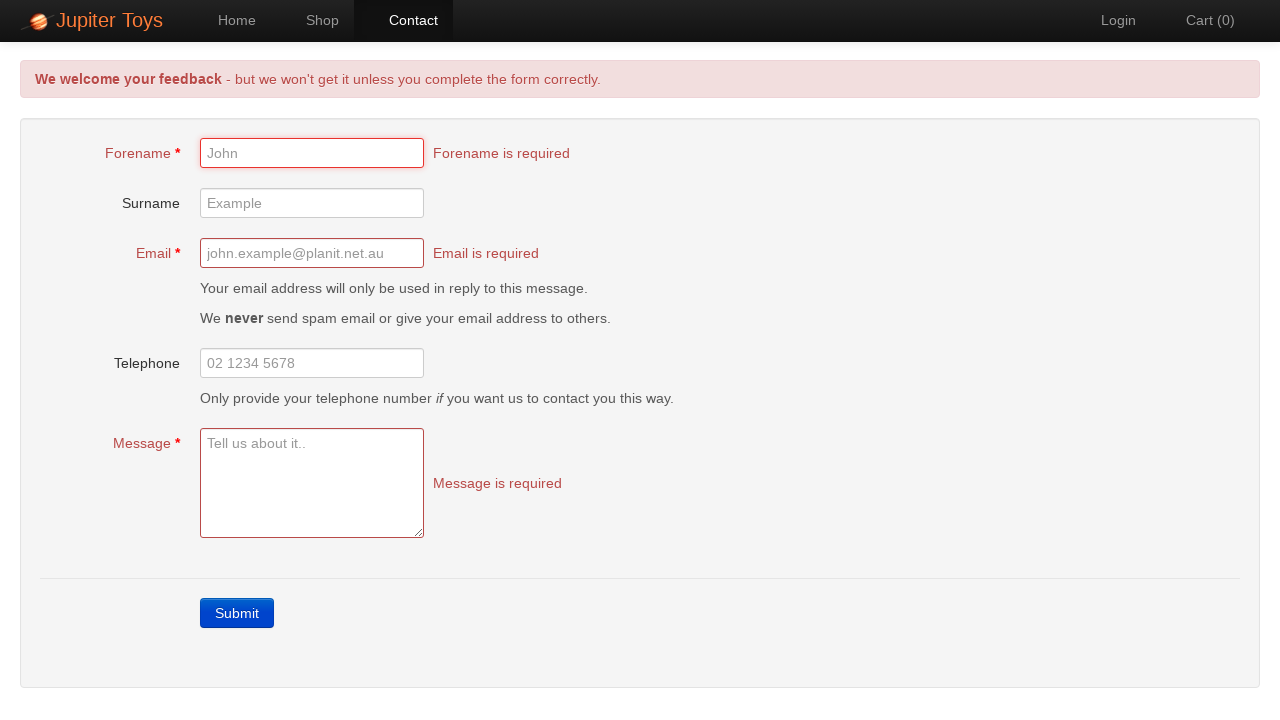

Filled forename field with 'SarahMiller' on #forename
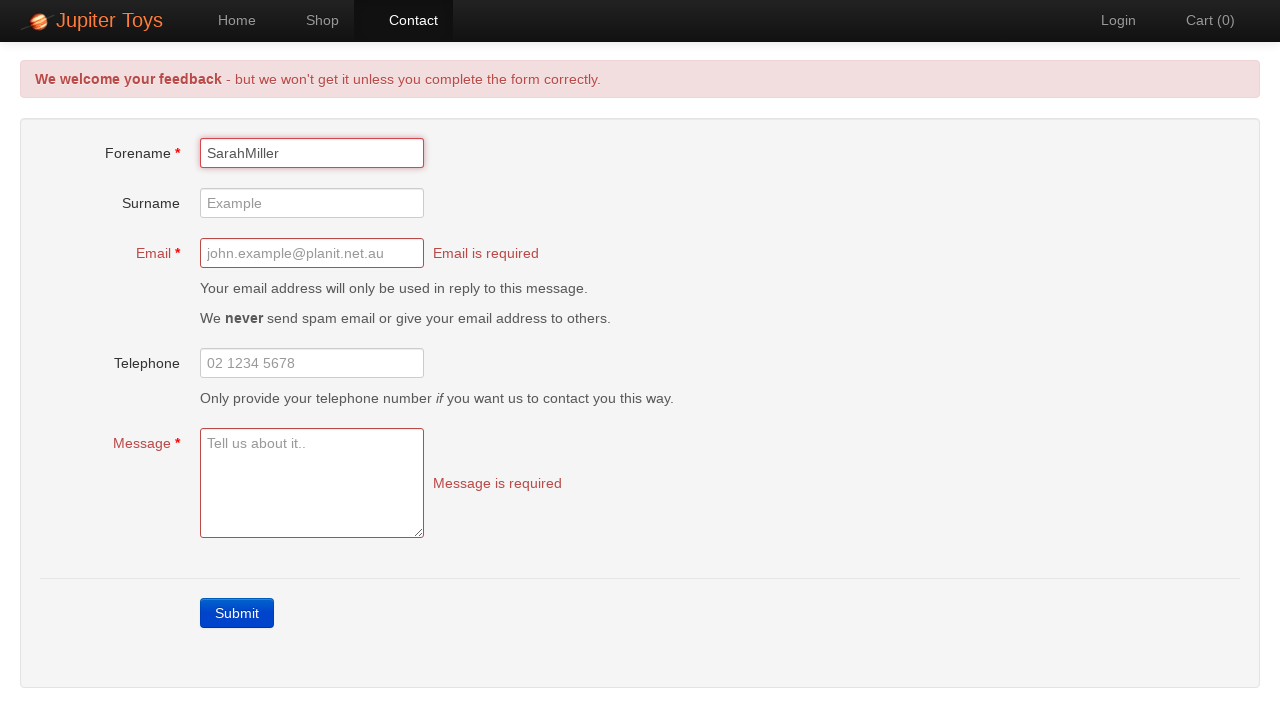

Filled email field with 'sarah.miller@testmail.com' on #email
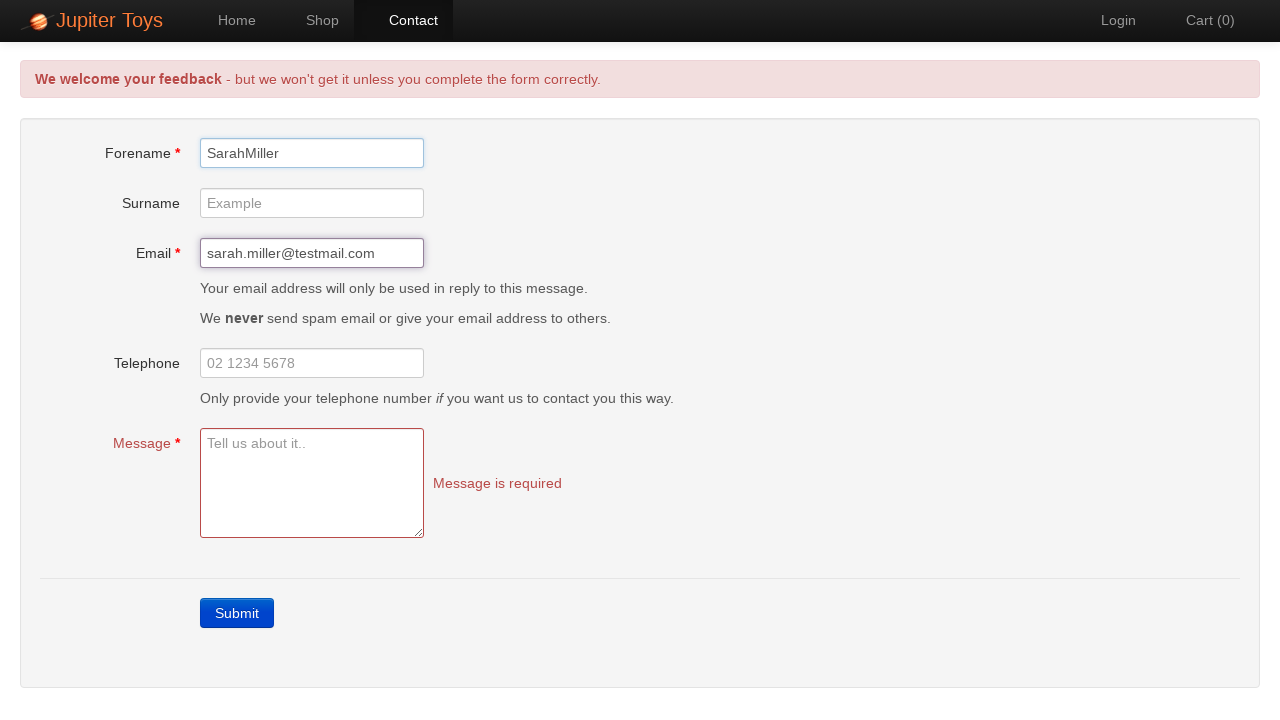

Filled message field with test message on #message
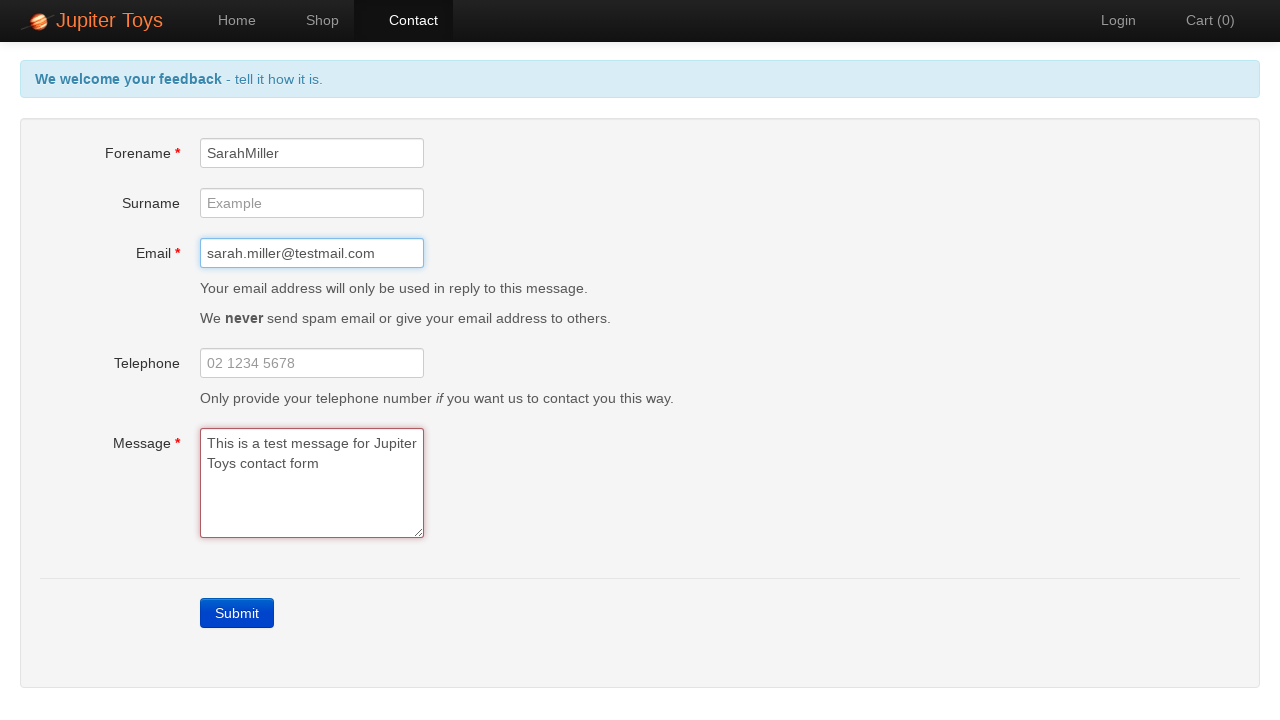

Waited 1 second to verify validation errors are cleared
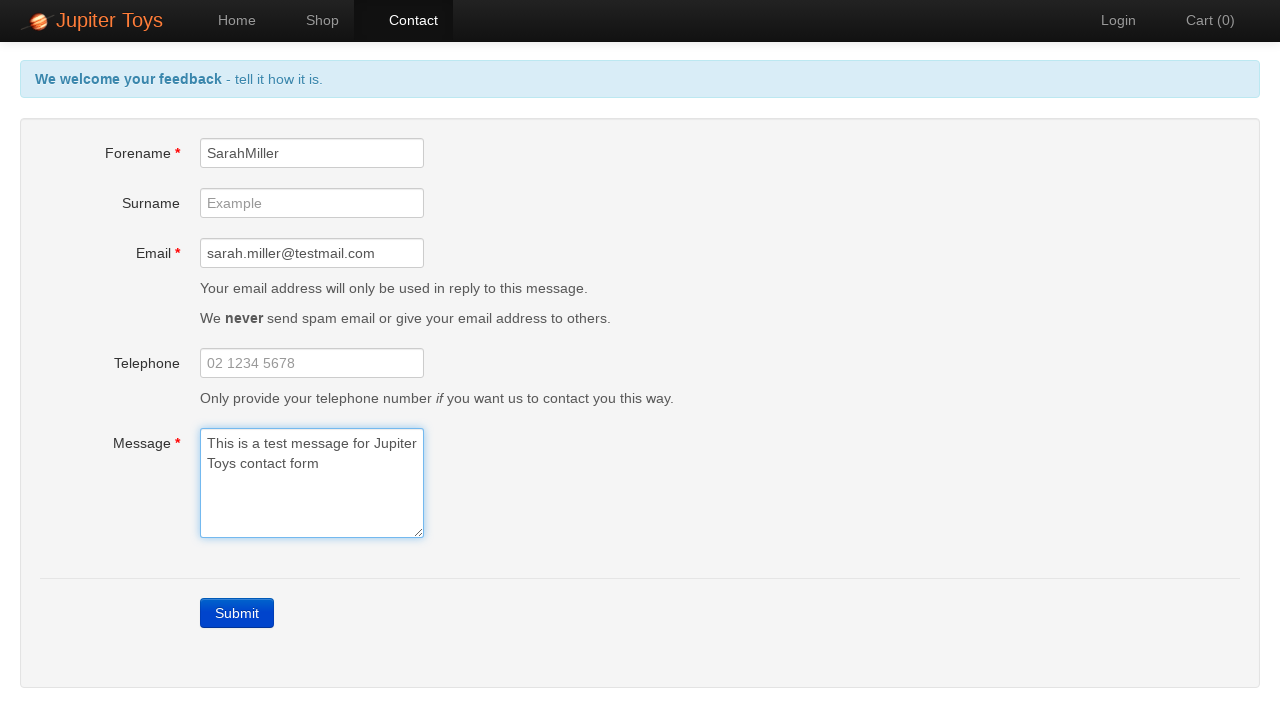

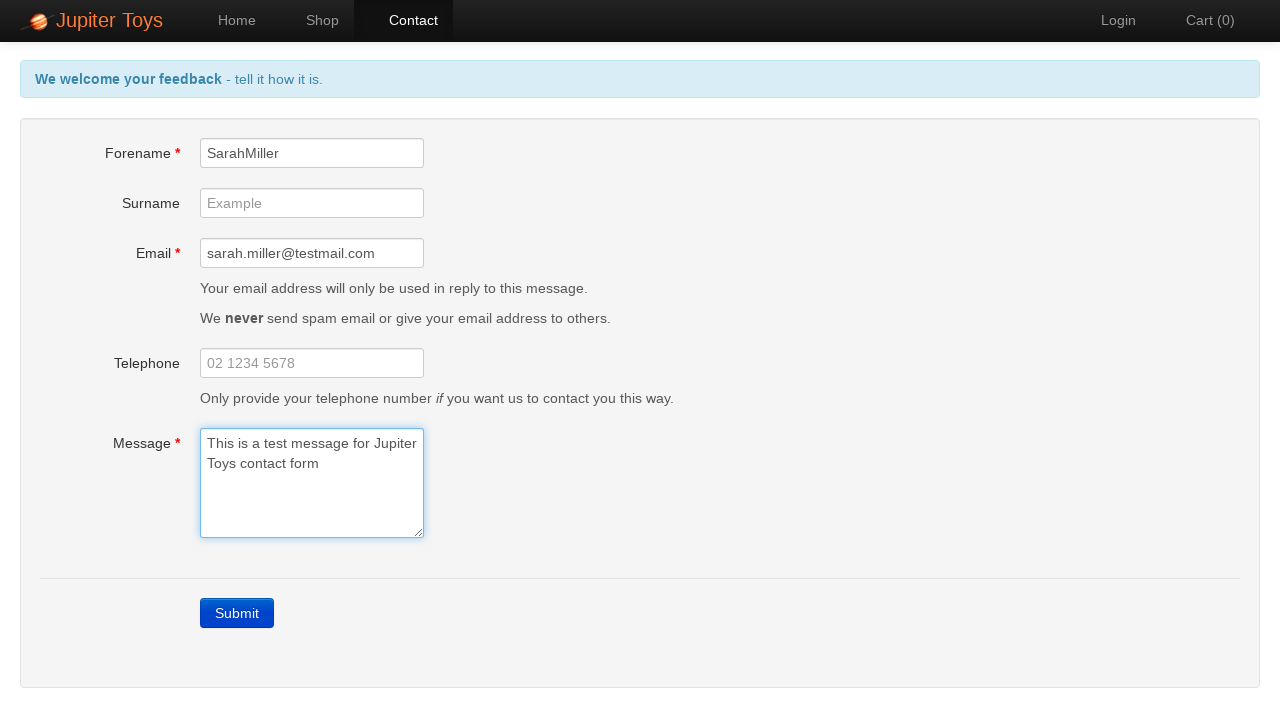